Tests checkbox and radio button interactions on a demo page by checking their states and clicking to select them

Starting URL: https://selenium08.blogspot.com/2019/07/check-box-and-radio-buttons.html

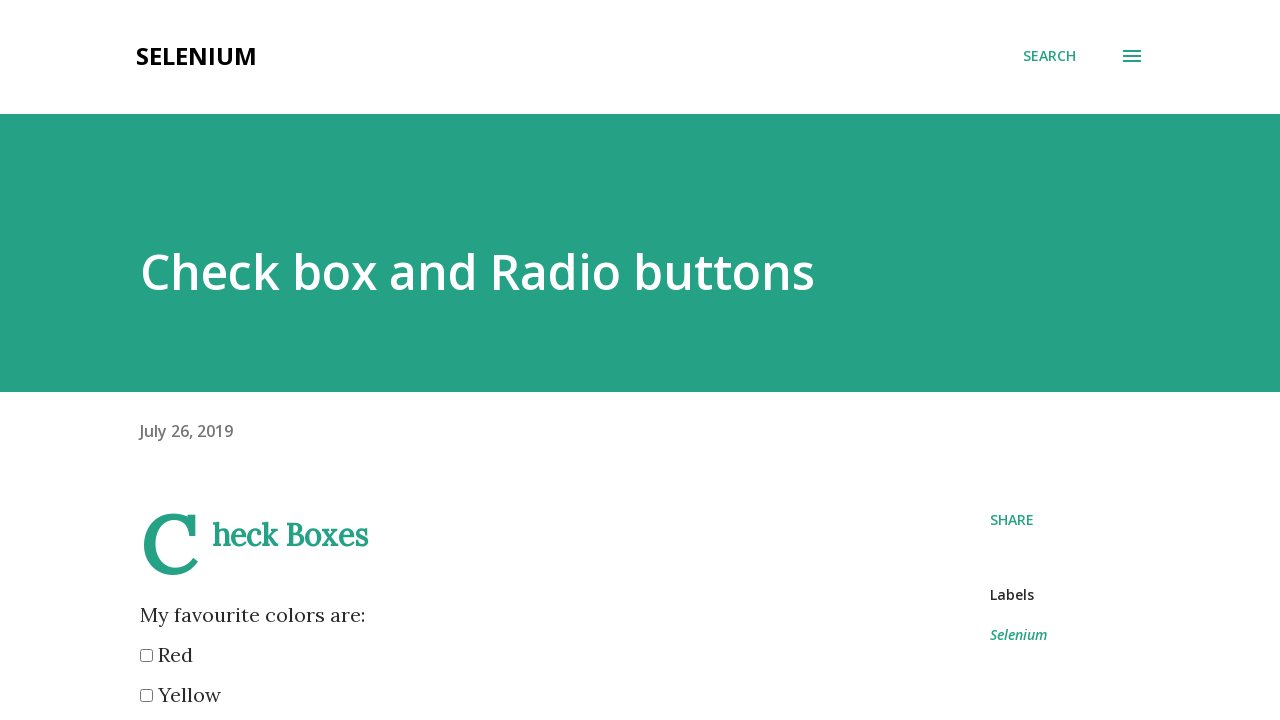

Navigated to checkbox and radio button demo page
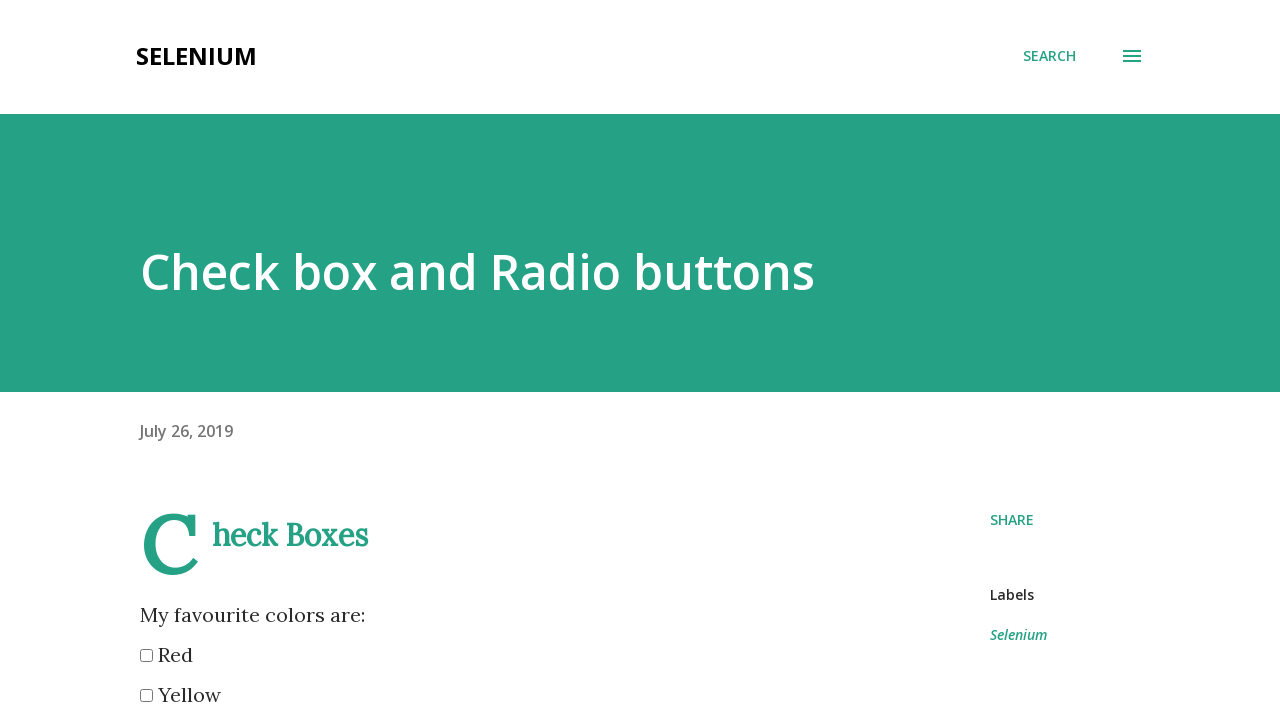

Located first checkbox element
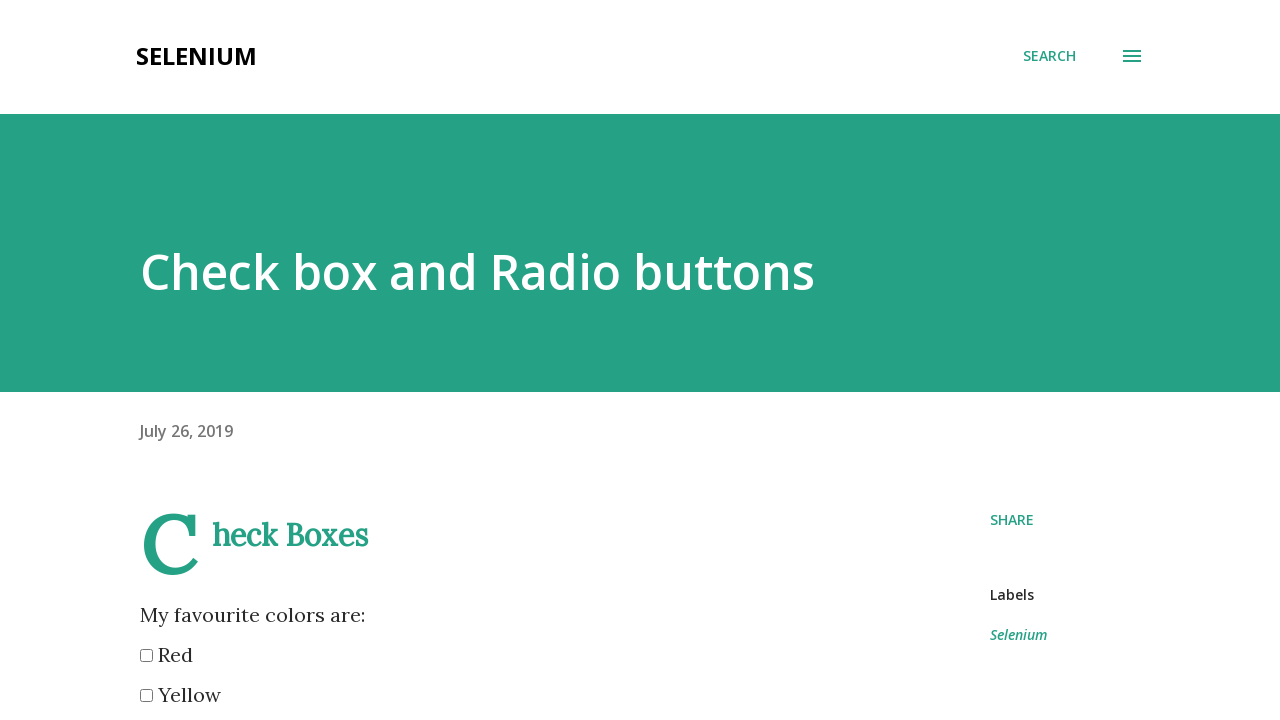

Checked if first checkbox is enabled
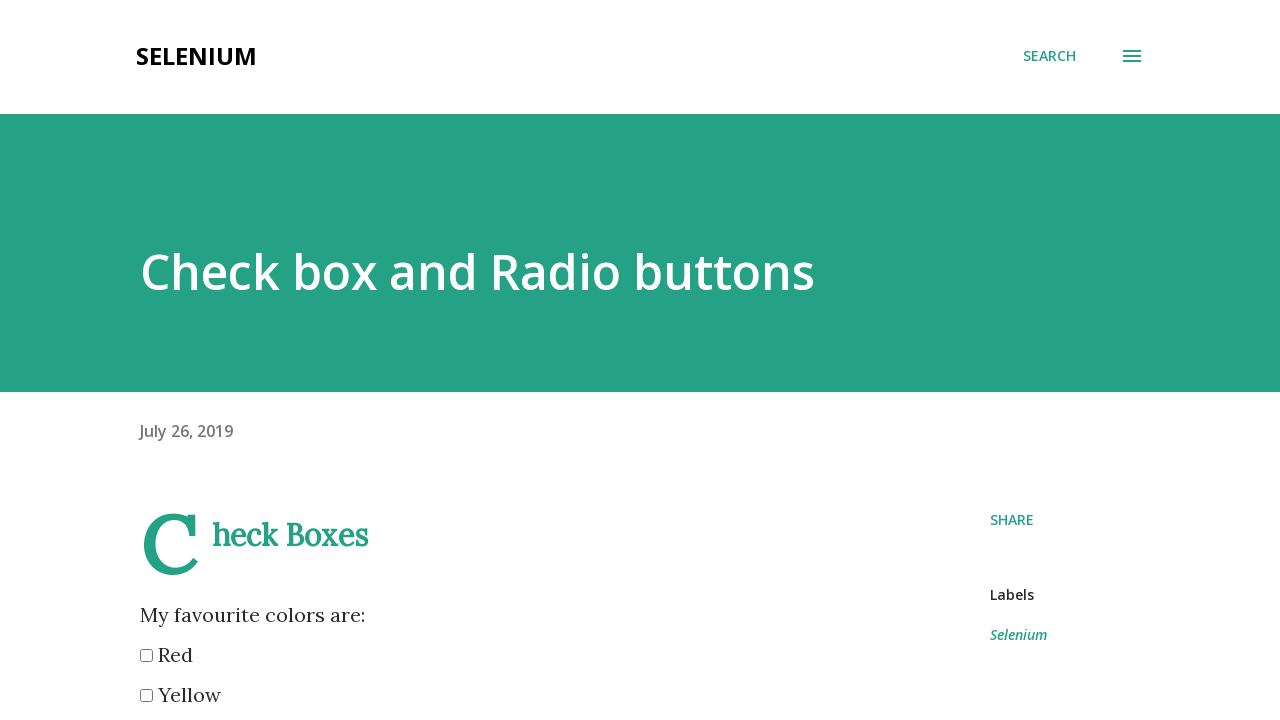

Checked initial state of first checkbox
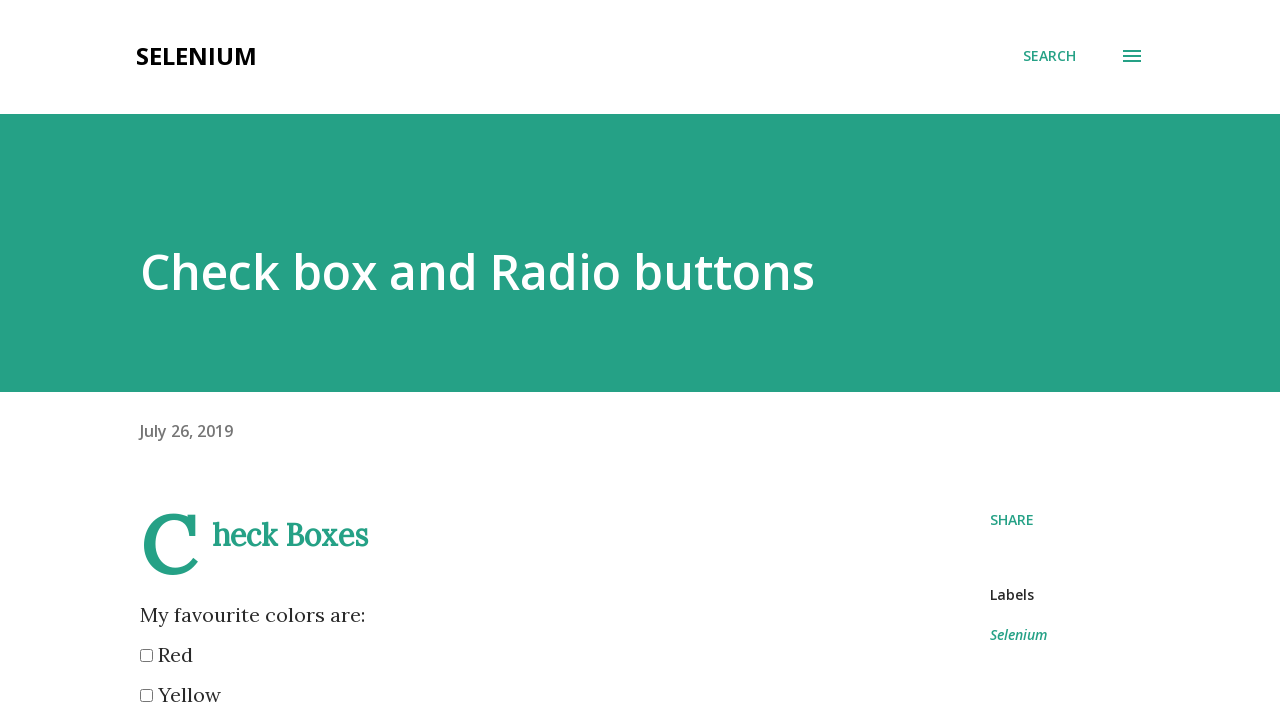

Clicked on fifth checkbox element at (146, 360) on xpath=//*[@id="post-body-7702345506409447484"]/div/input[5]
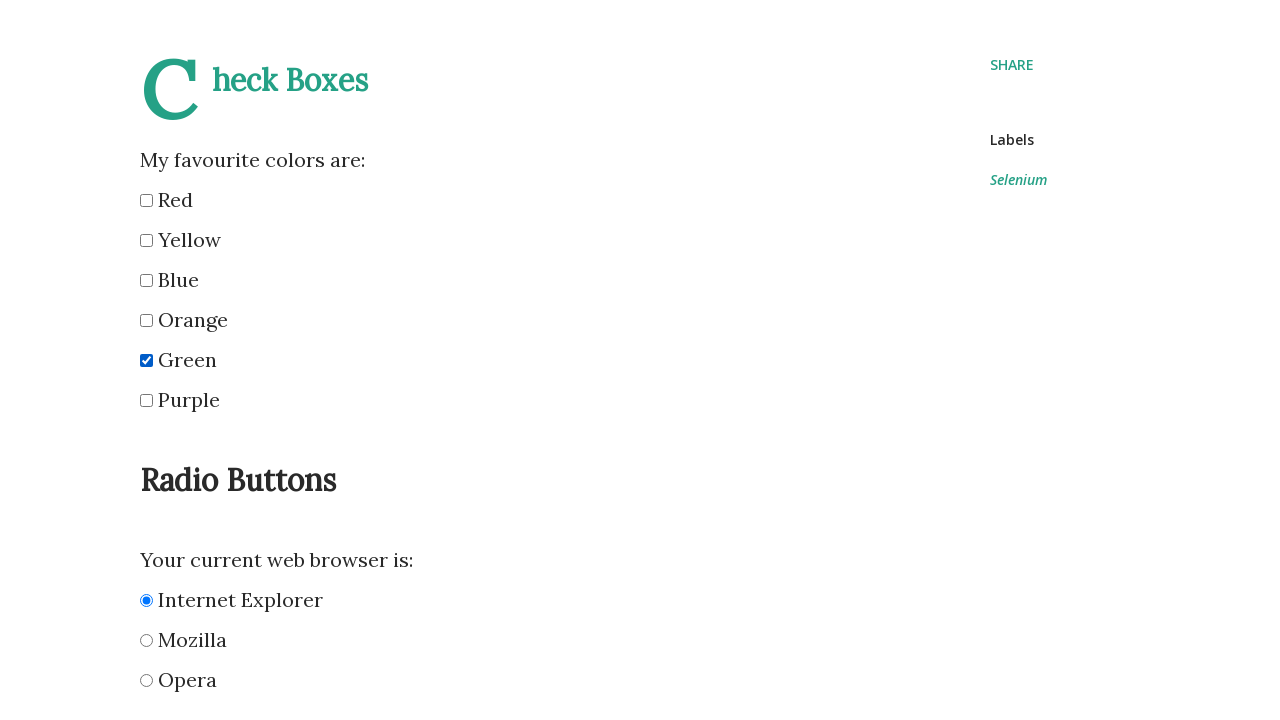

Clicked on sixth checkbox element at (146, 400) on xpath=//*[@id="post-body-7702345506409447484"]/div/input[6]
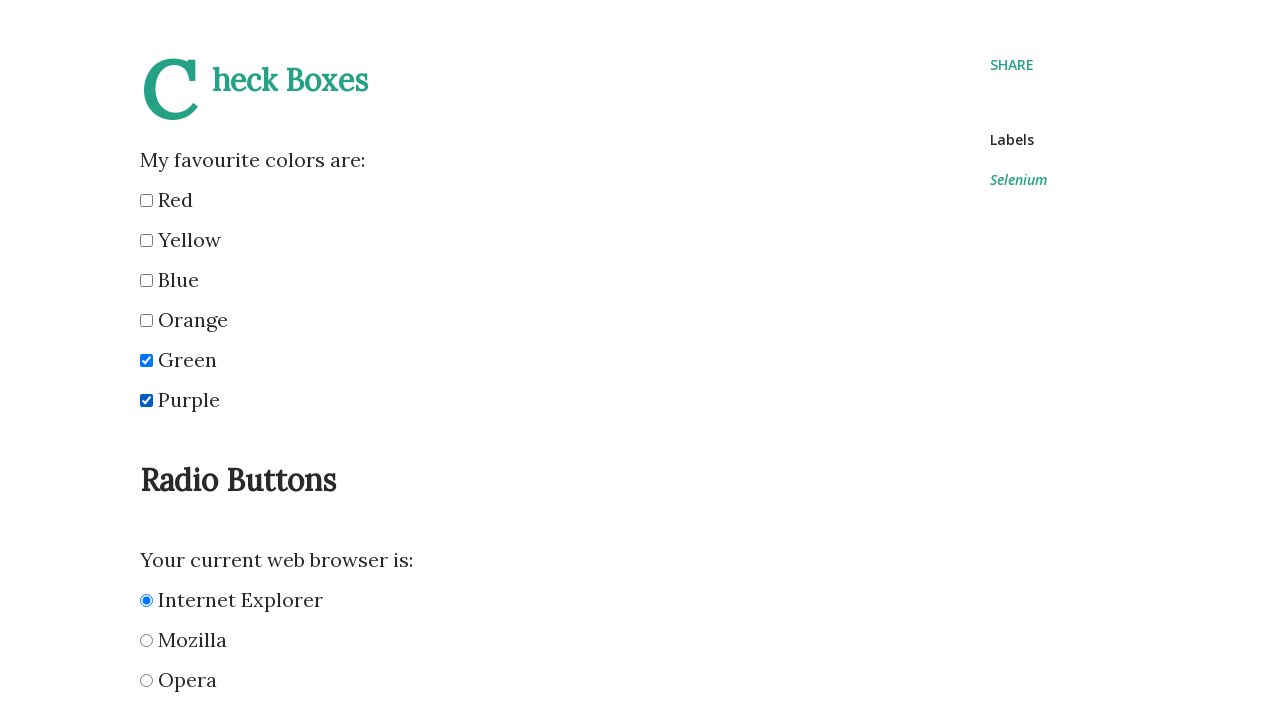

Located first radio button element
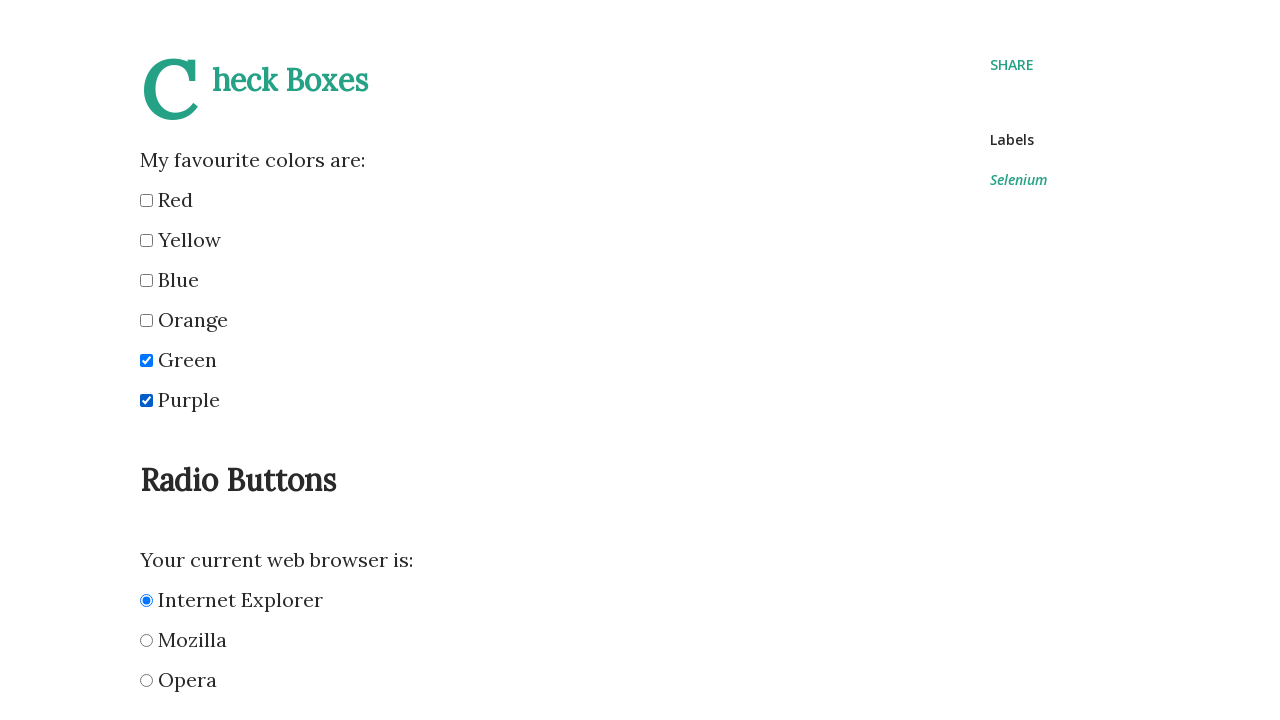

Located third radio button element
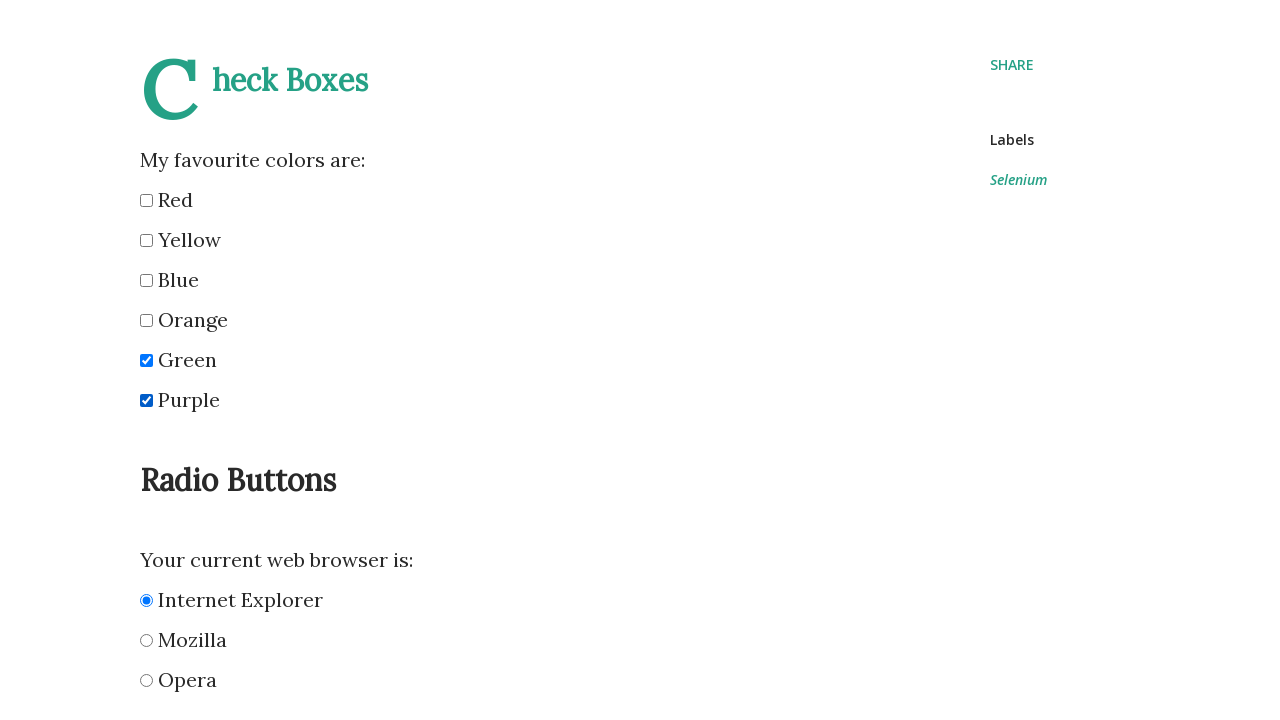

Checked selection state of first radio button
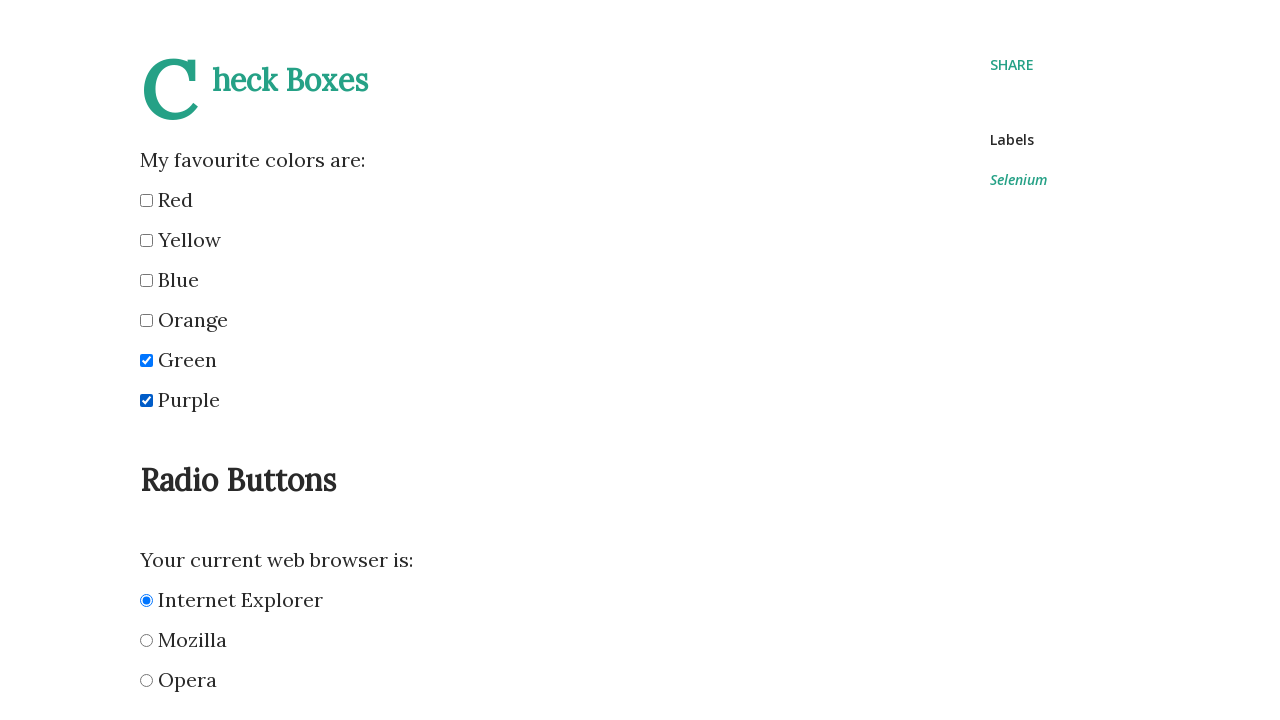

Checked selection state of third radio button
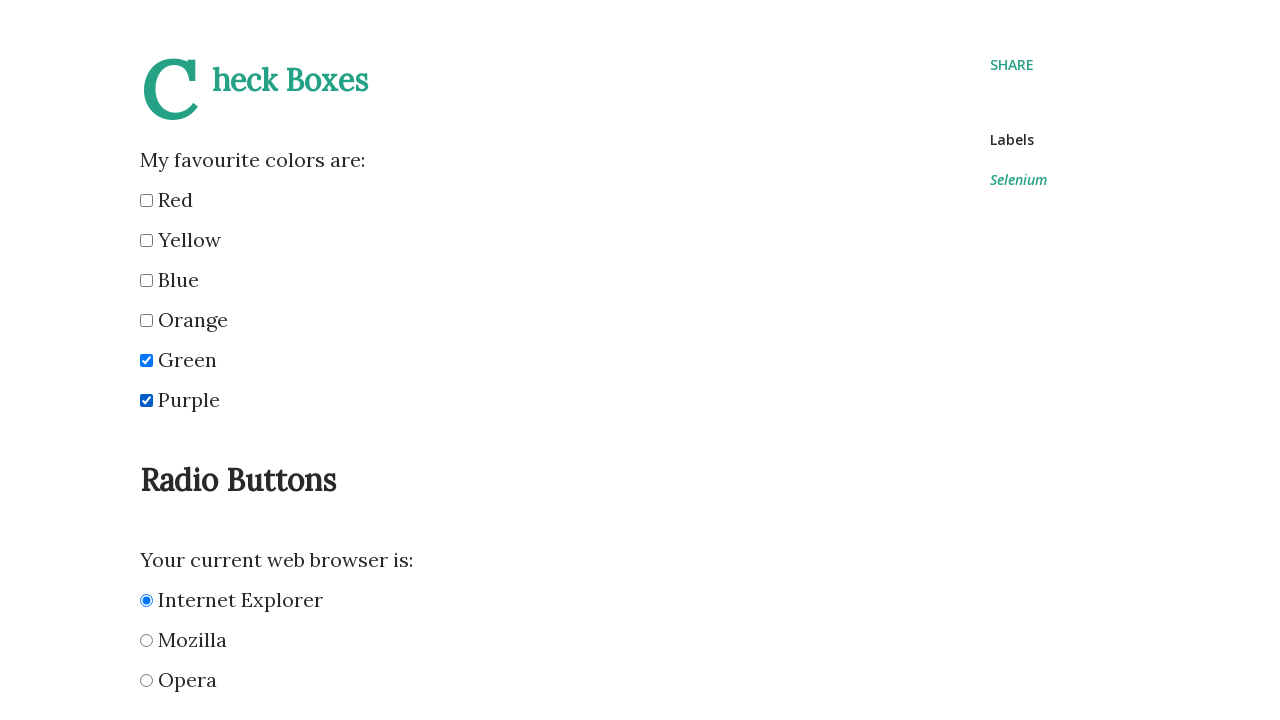

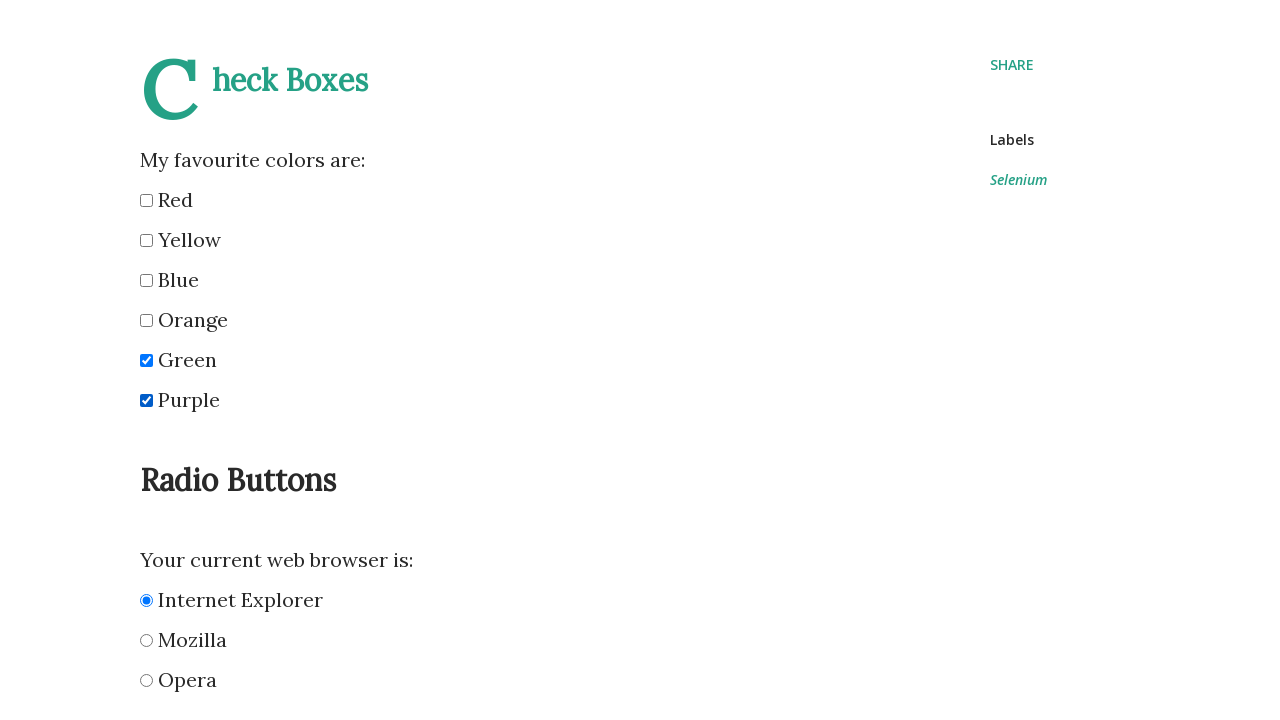